Navigates to the Medishare homepage and validates that the page loads correctly by checking the page title.

Starting URL: https://www.medishare.com/

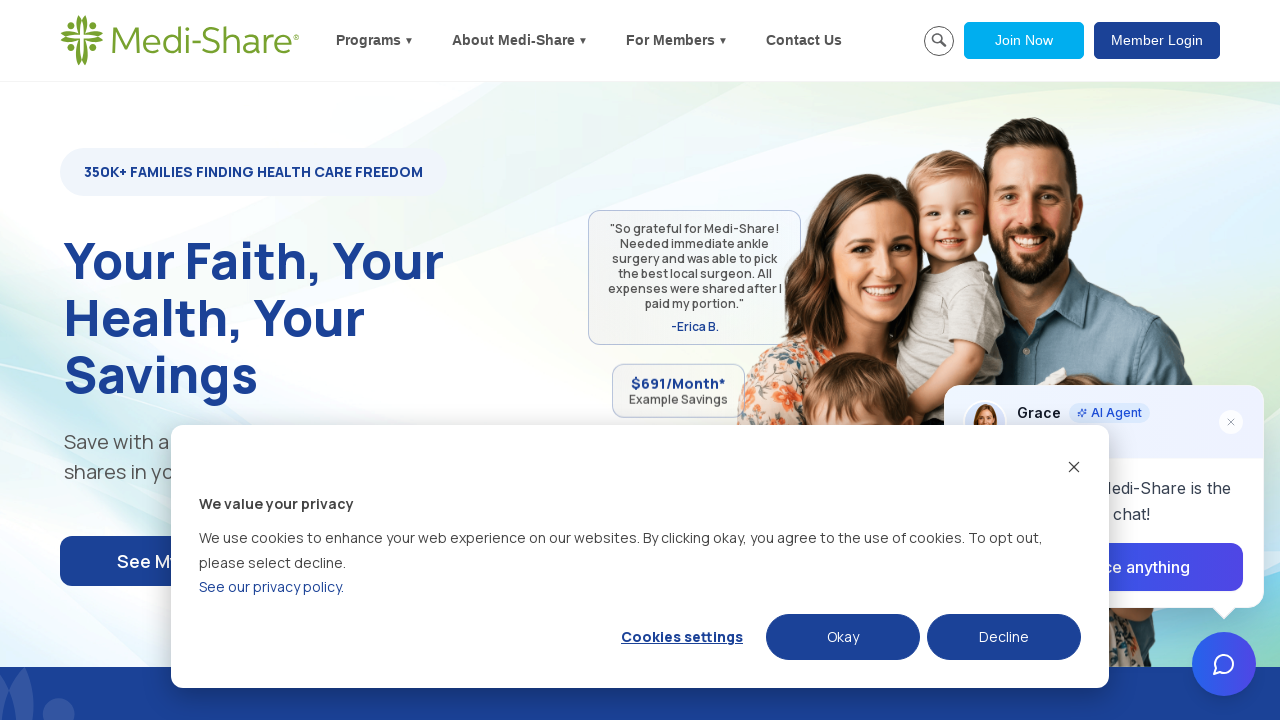

Waited for page to reach domcontentloaded state
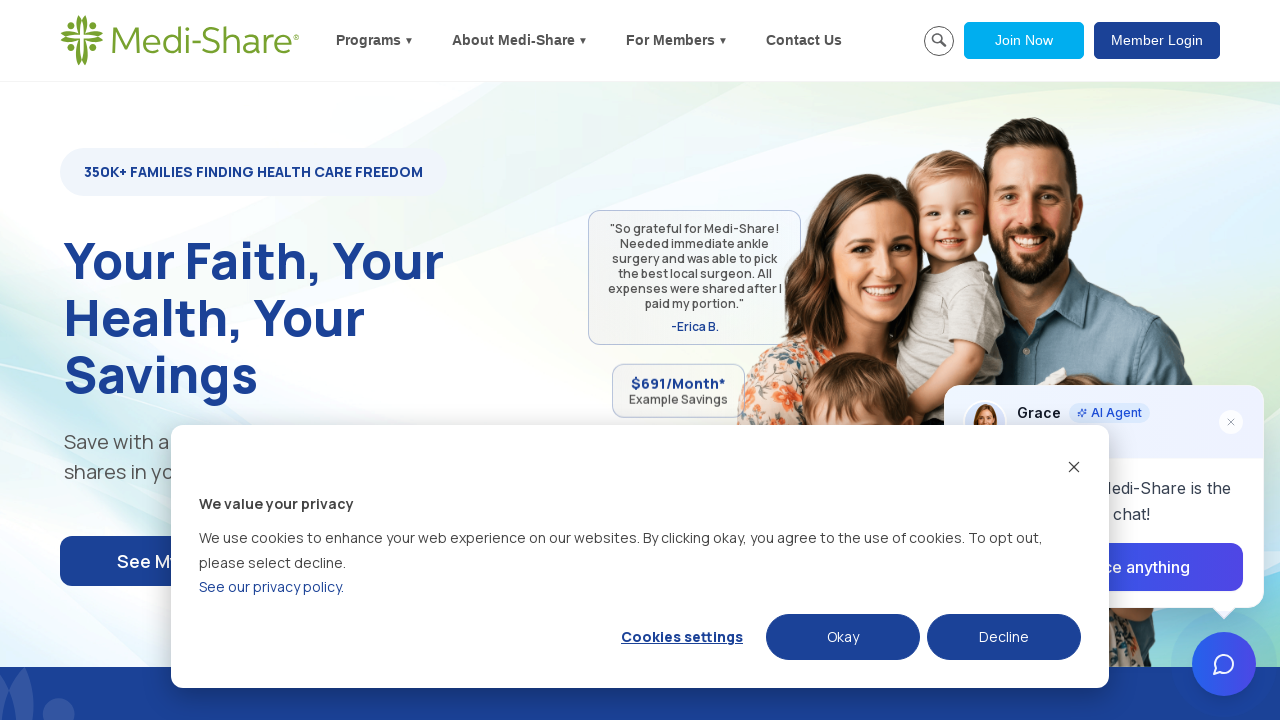

Retrieved page title
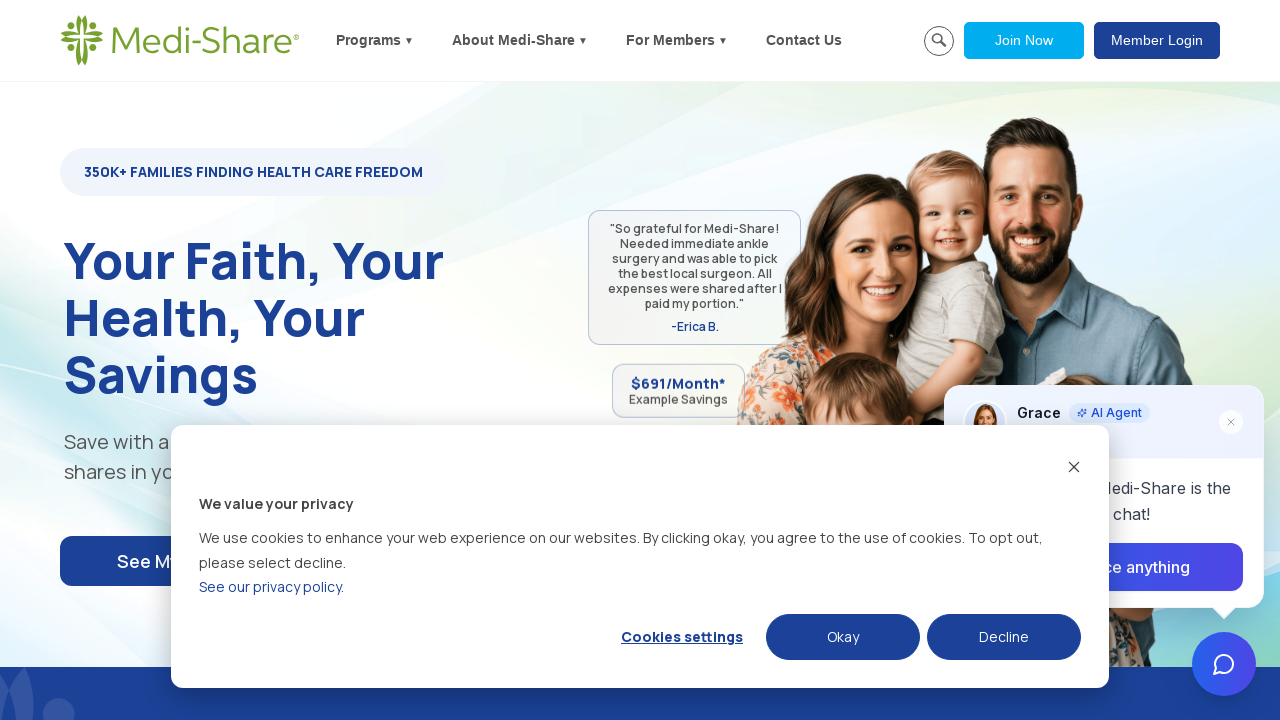

Validated page title contains expected text: 'Medi-Share® Christian Health Care - 98% Member Satisfaction'
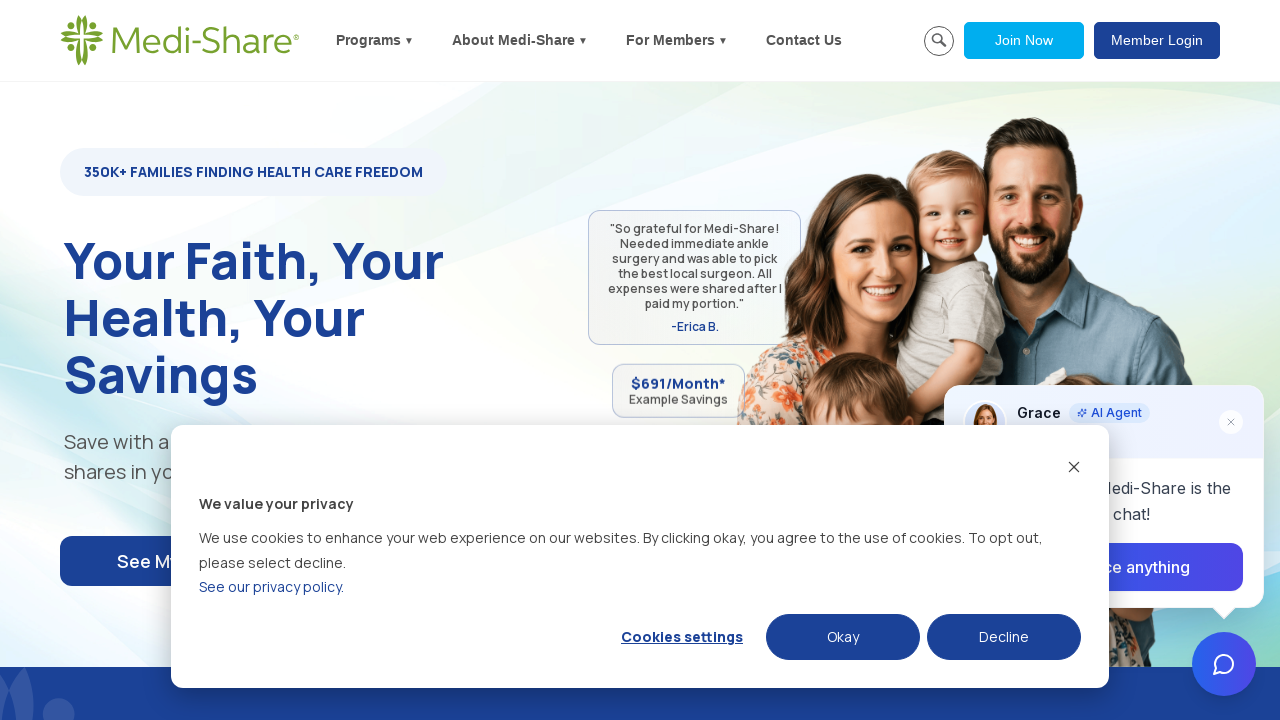

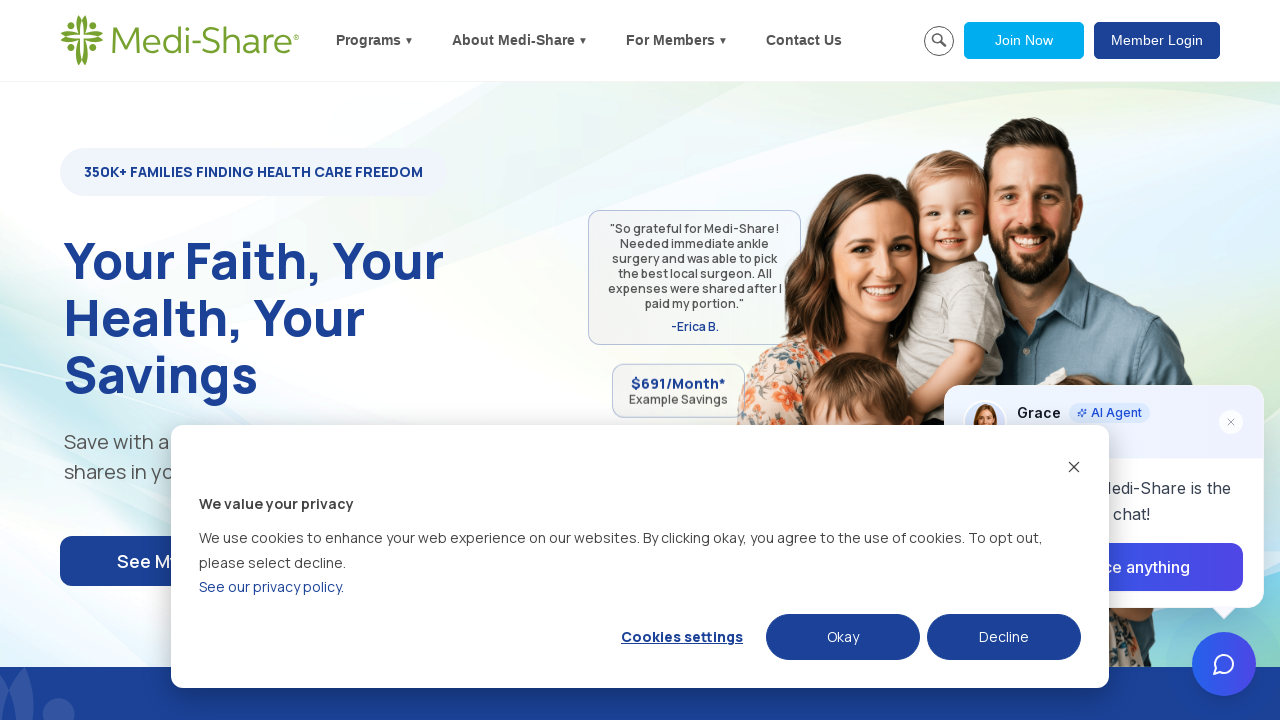